Tests checkbox functionality by toggling two checkboxes and verifying their state changes

Starting URL: https://omayo.blogspot.com/

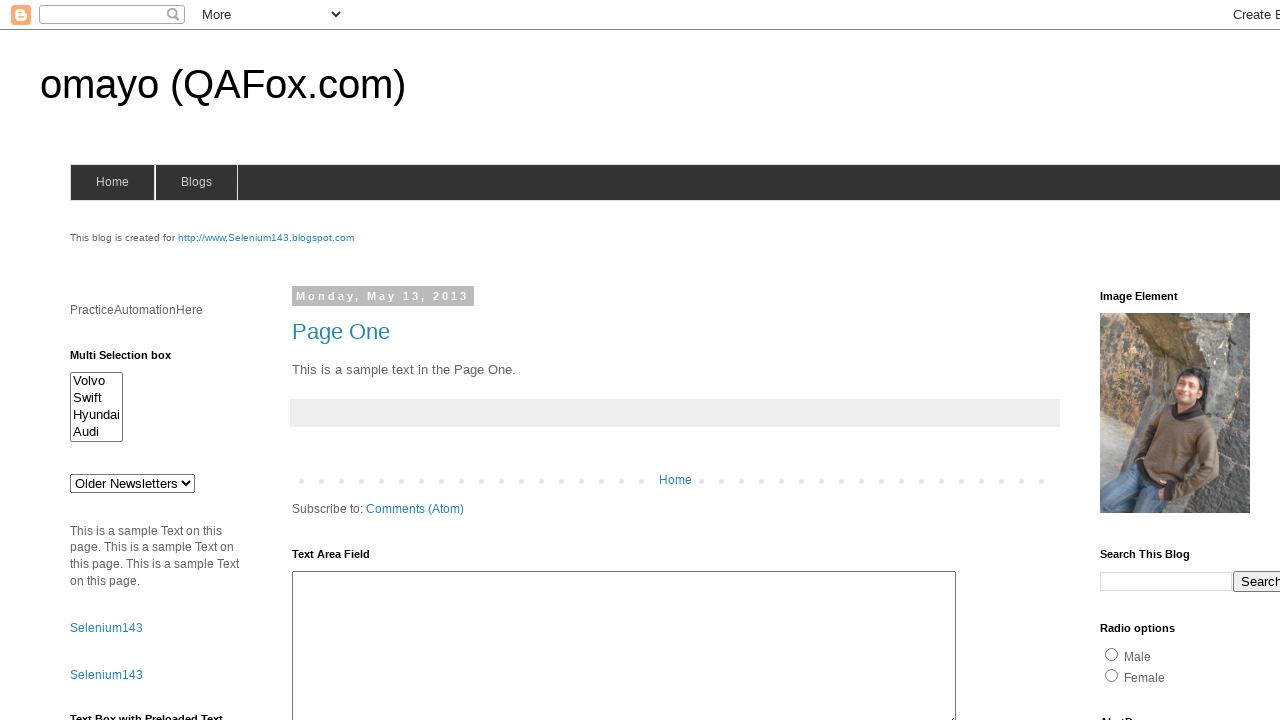

Retrieved initial state of checkbox1
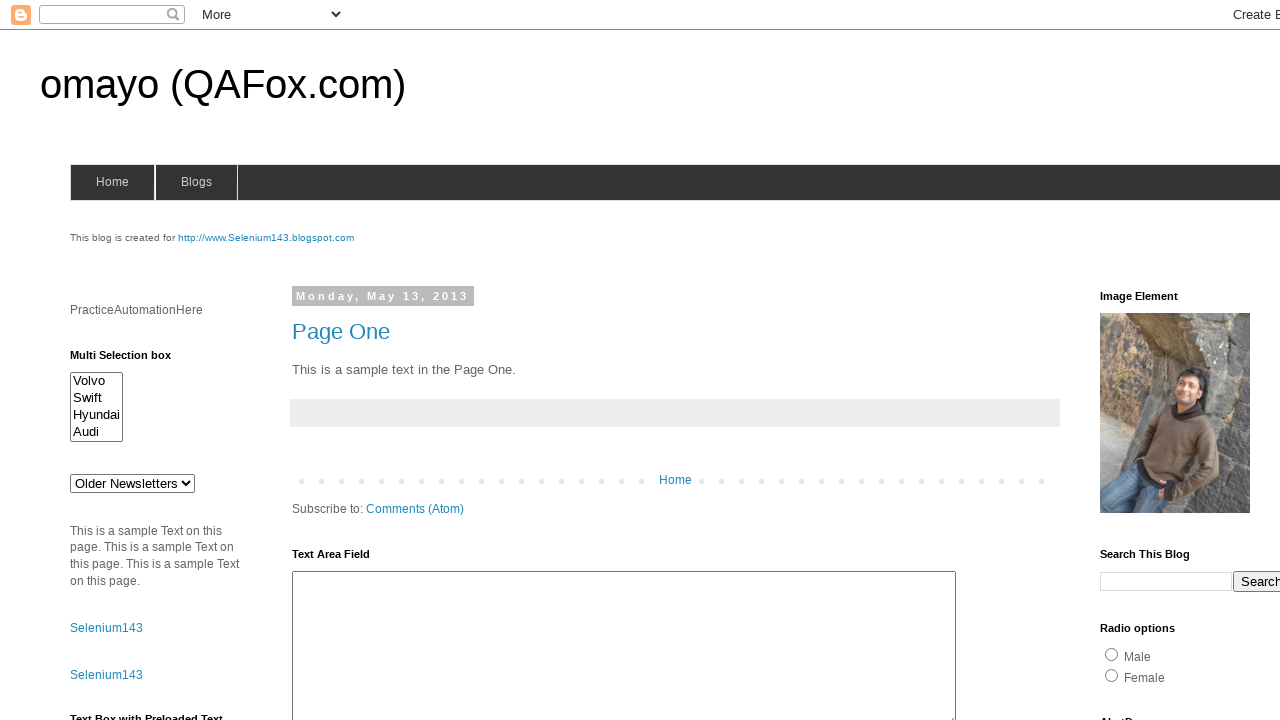

Retrieved initial state of checkbox2
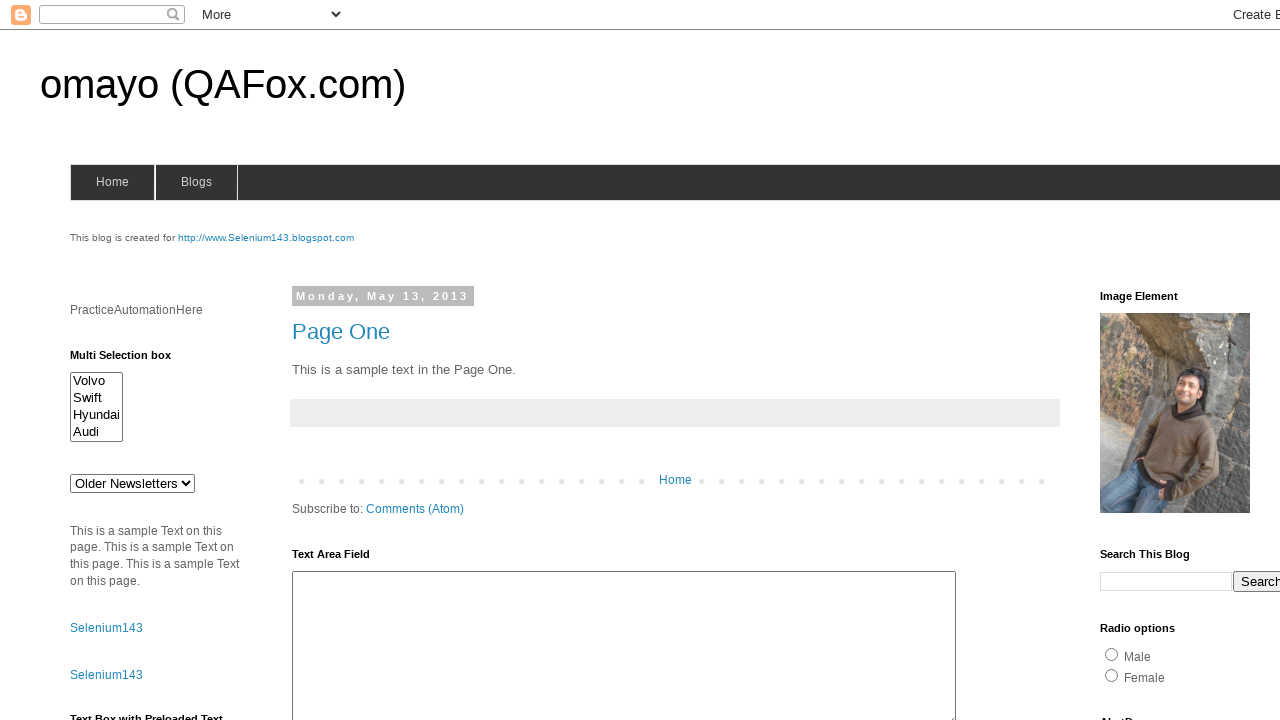

Toggled checkbox1 at (1152, 361) on #checkbox1
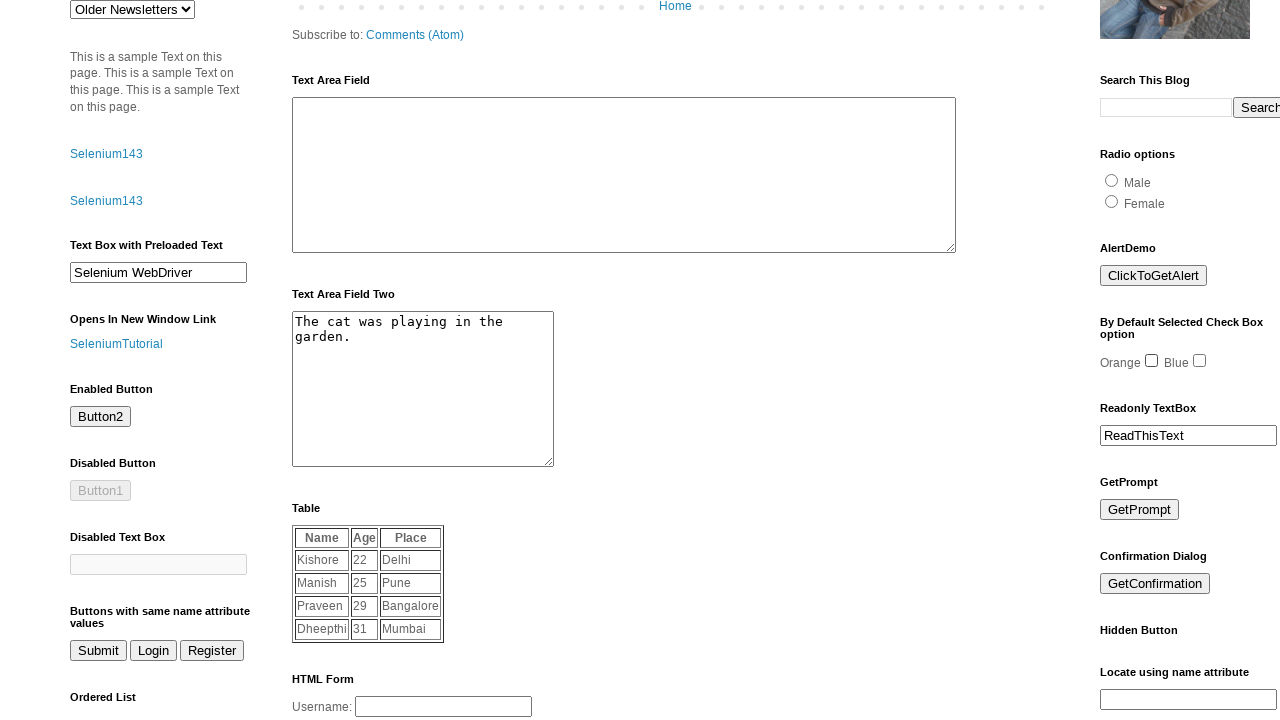

Toggled checkbox2 at (1200, 361) on #checkbox2
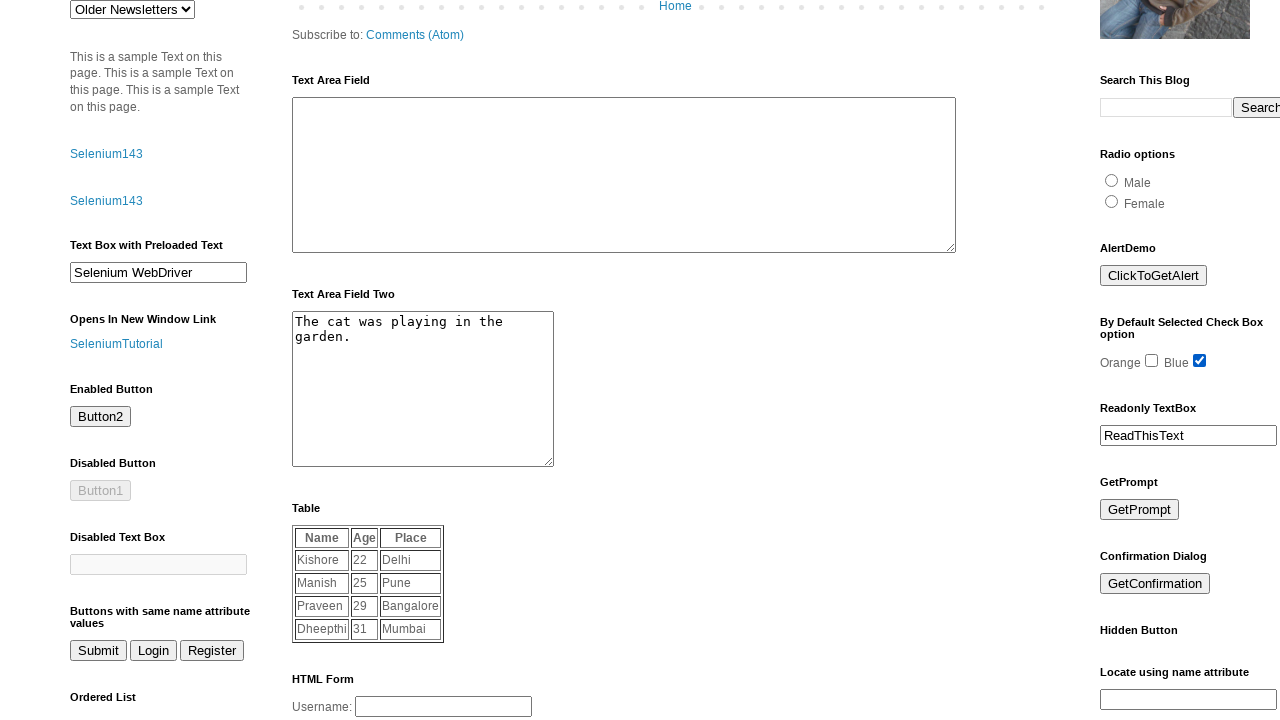

Retrieved final state of checkbox1
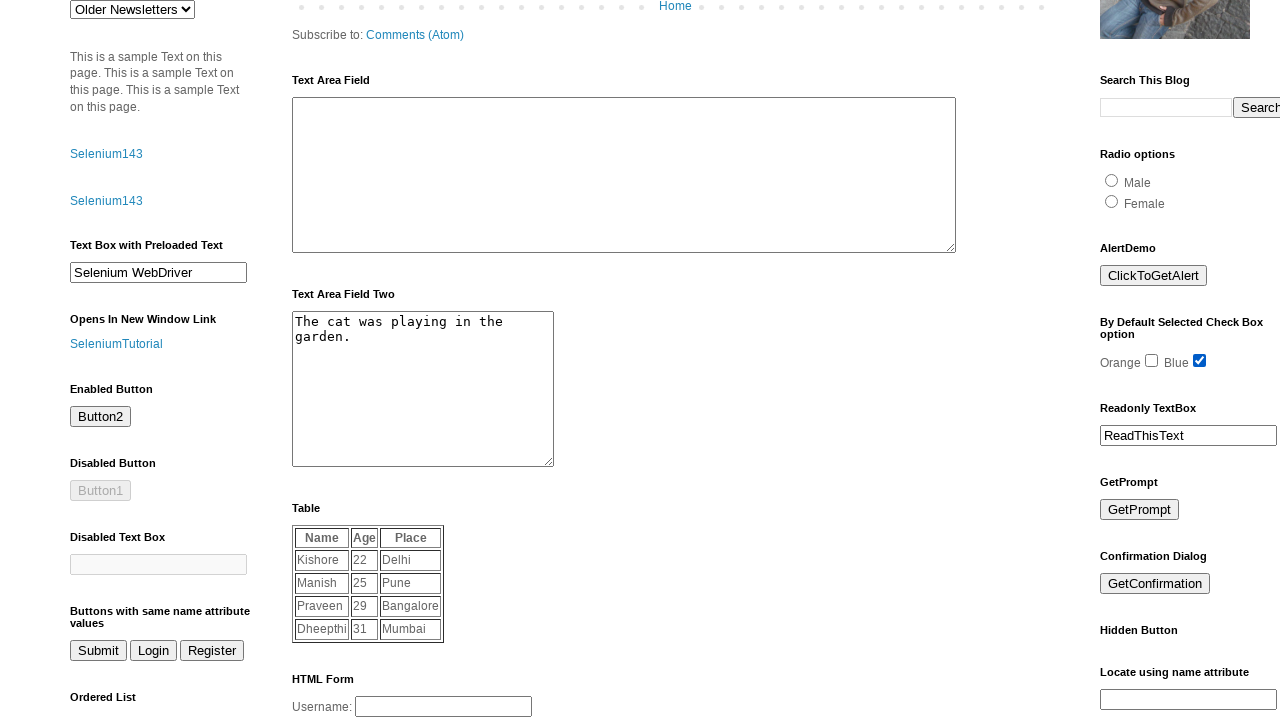

Retrieved final state of checkbox2
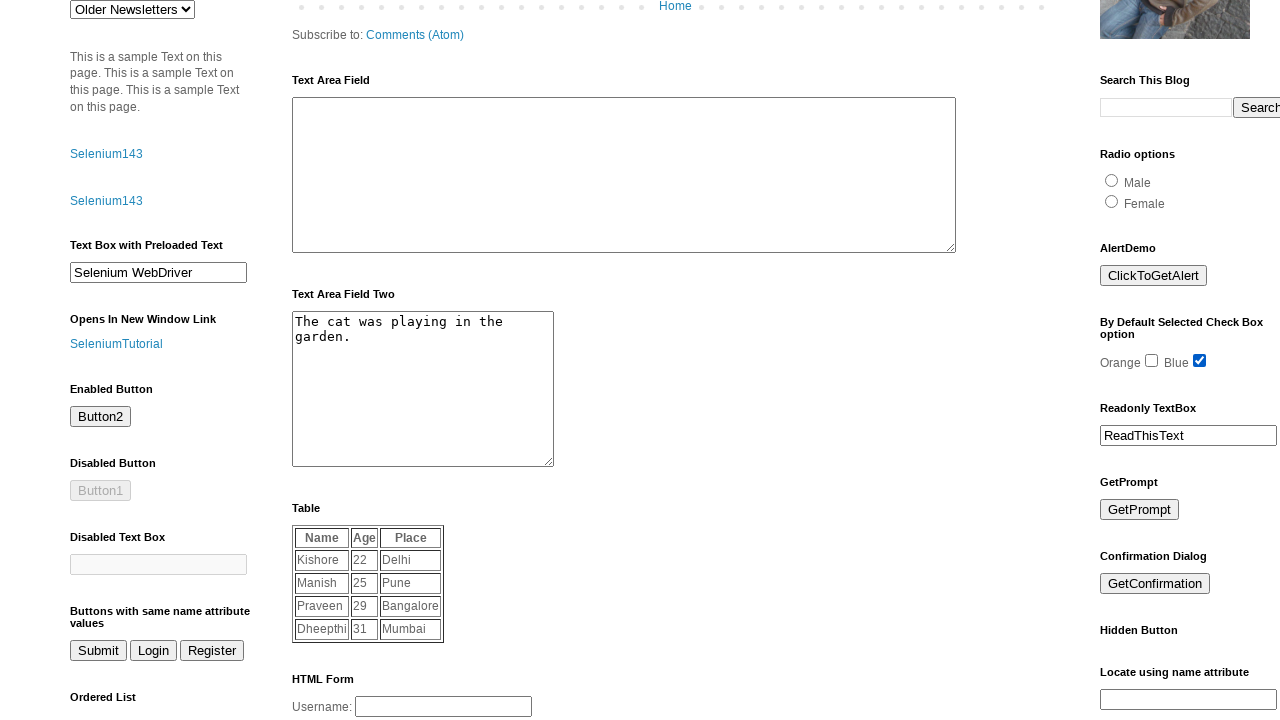

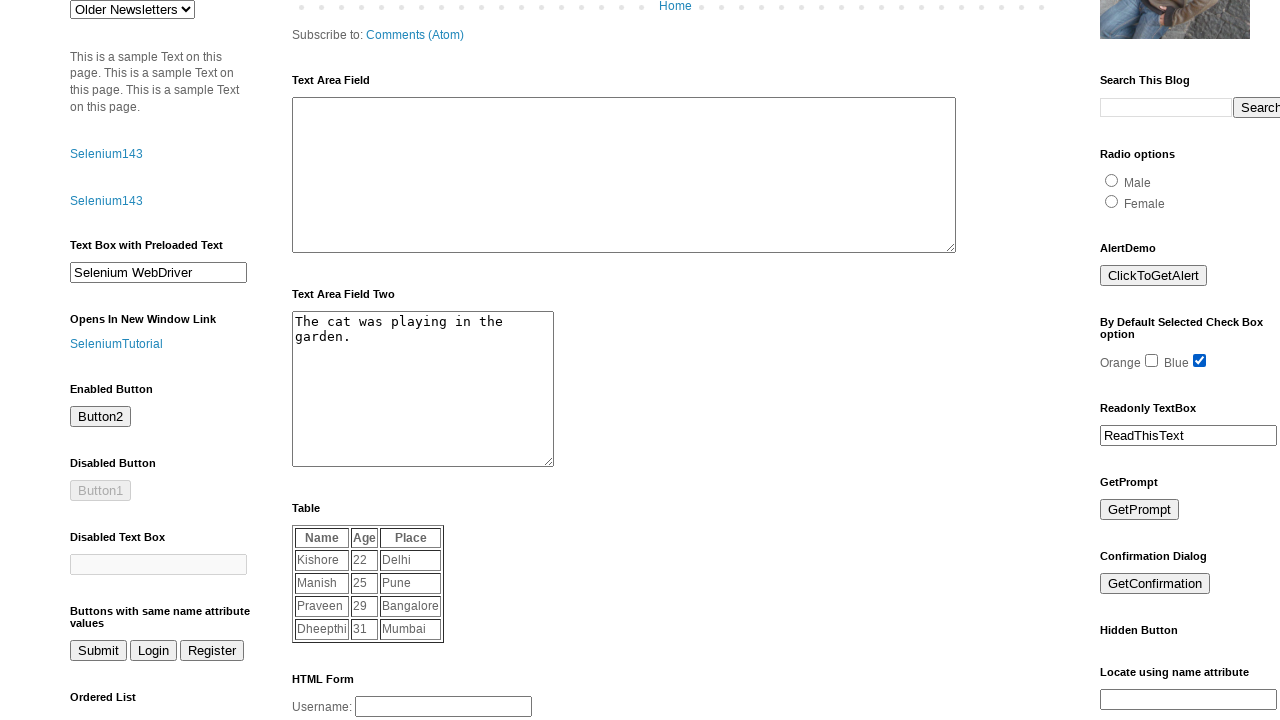